Verifies that the login page header displays the expected text "Log in to ZeroBank" by checking the h3 element content.

Starting URL: http://zero.webappsecurity.com/login.html

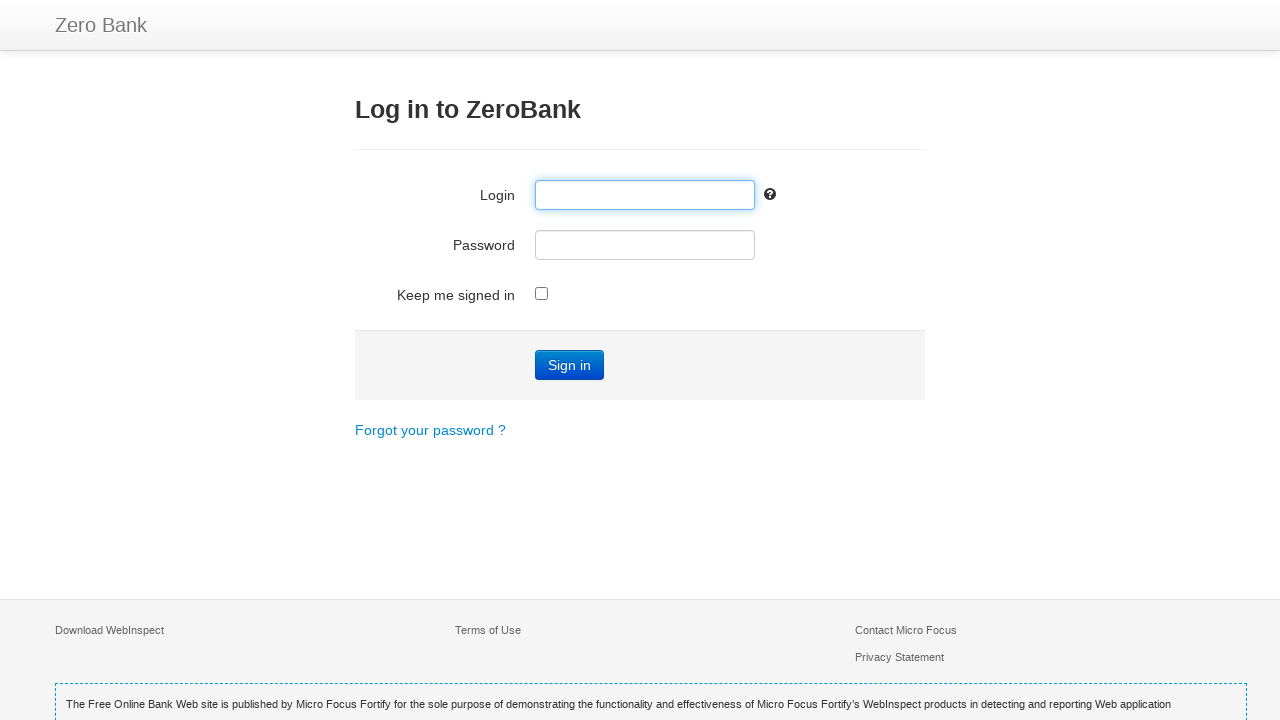

Navigated to ZeroBank login page
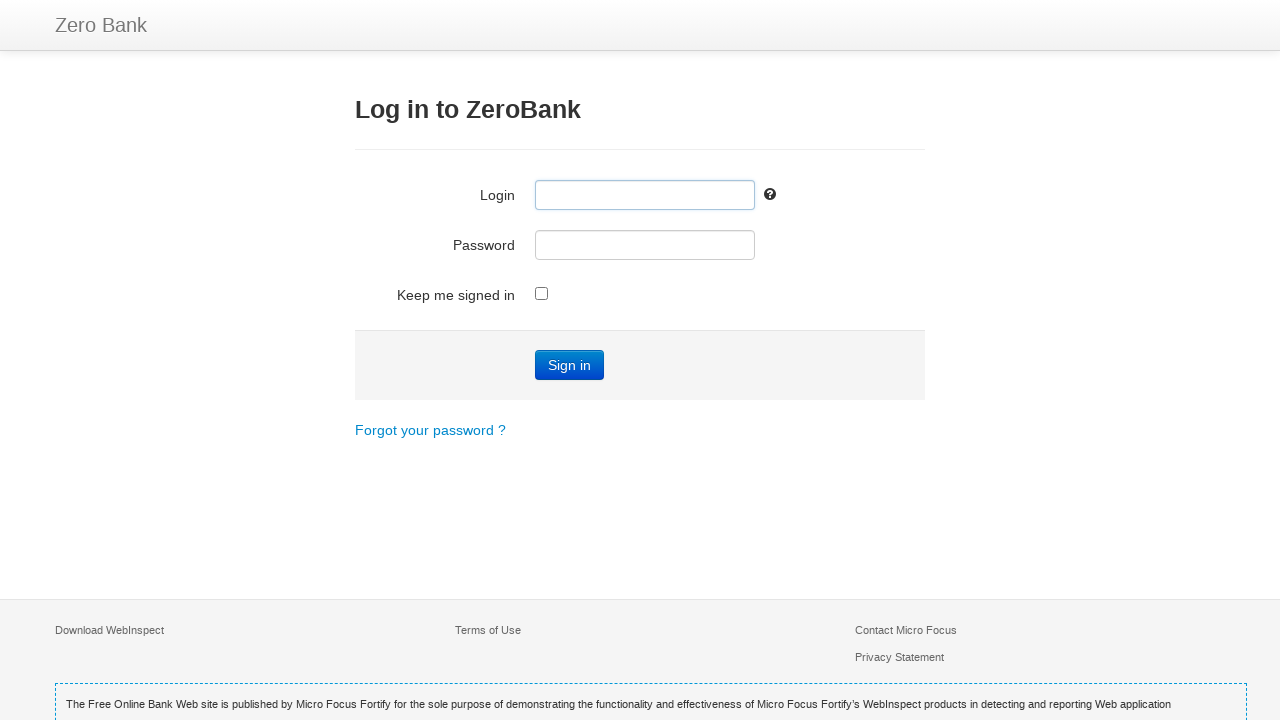

Header element (h3) is present and loaded
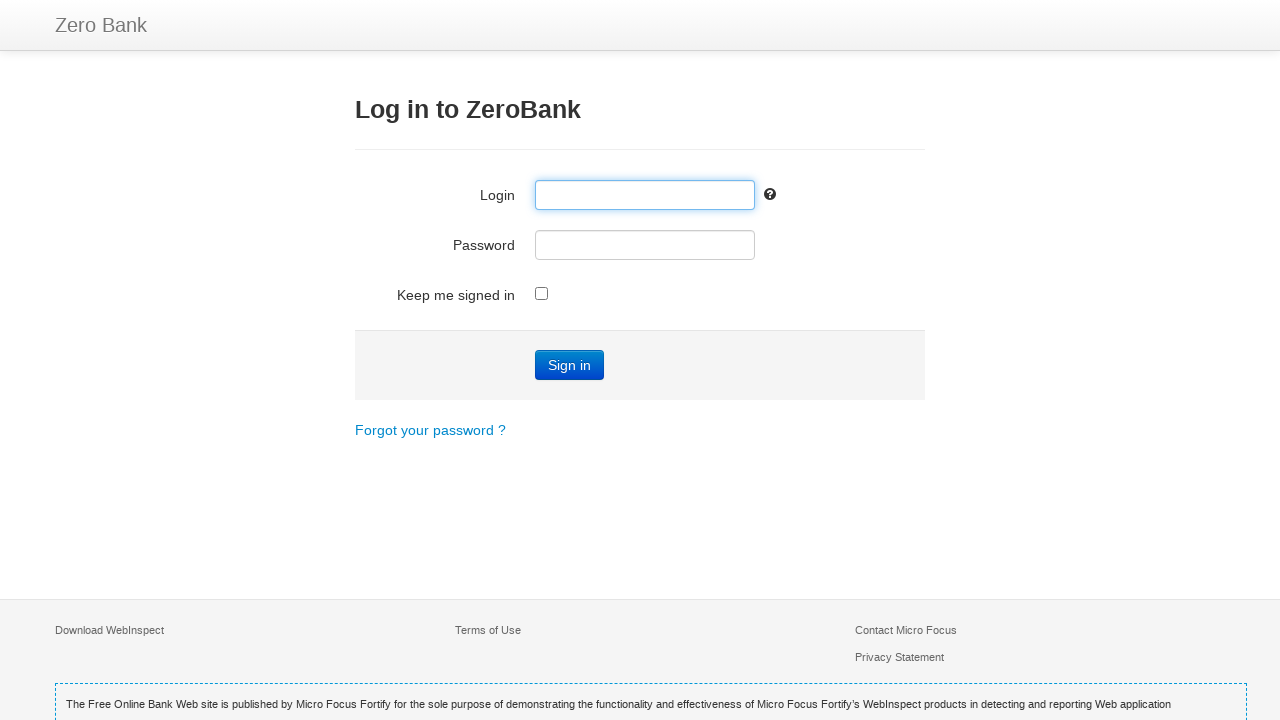

Retrieved header text: 'Log in to ZeroBank'
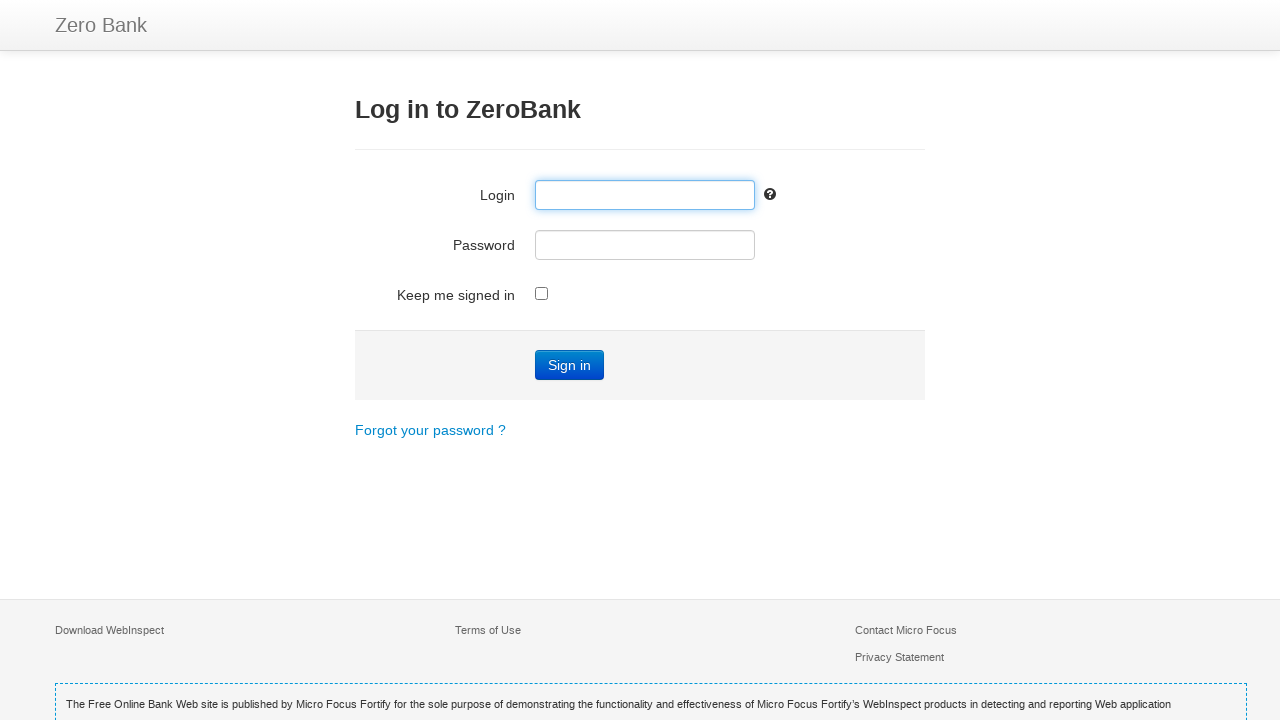

Verified header text matches expected value: 'Log in to ZeroBank'
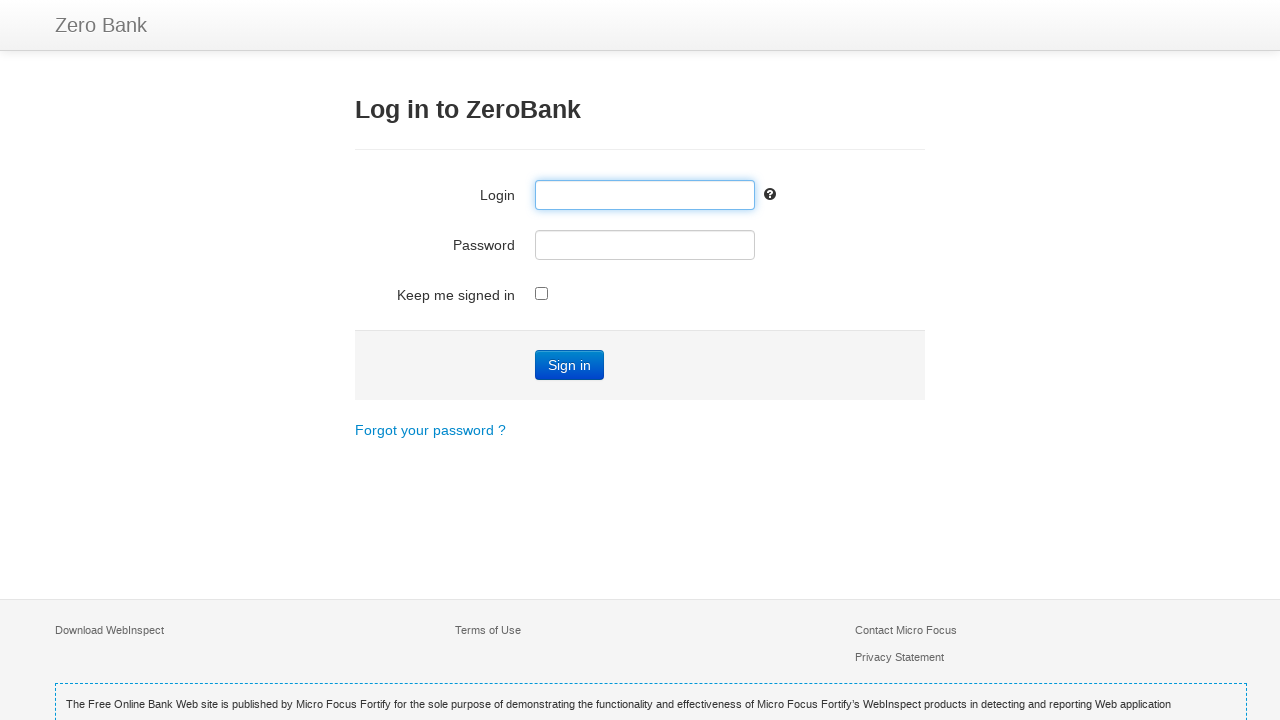

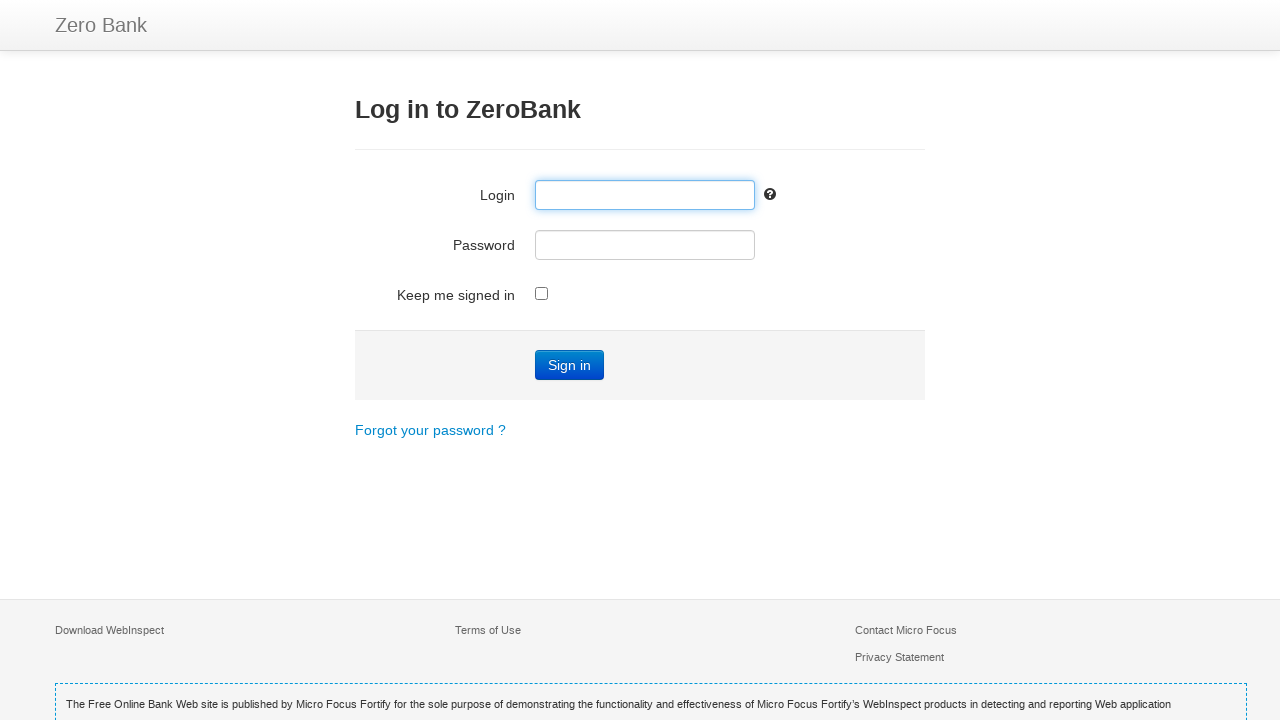